Tests dynamic loading functionality by clicking the Start button and verifying that "Hello World!" text becomes visible after loading completes

Starting URL: https://the-internet.herokuapp.com/dynamic_loading/1

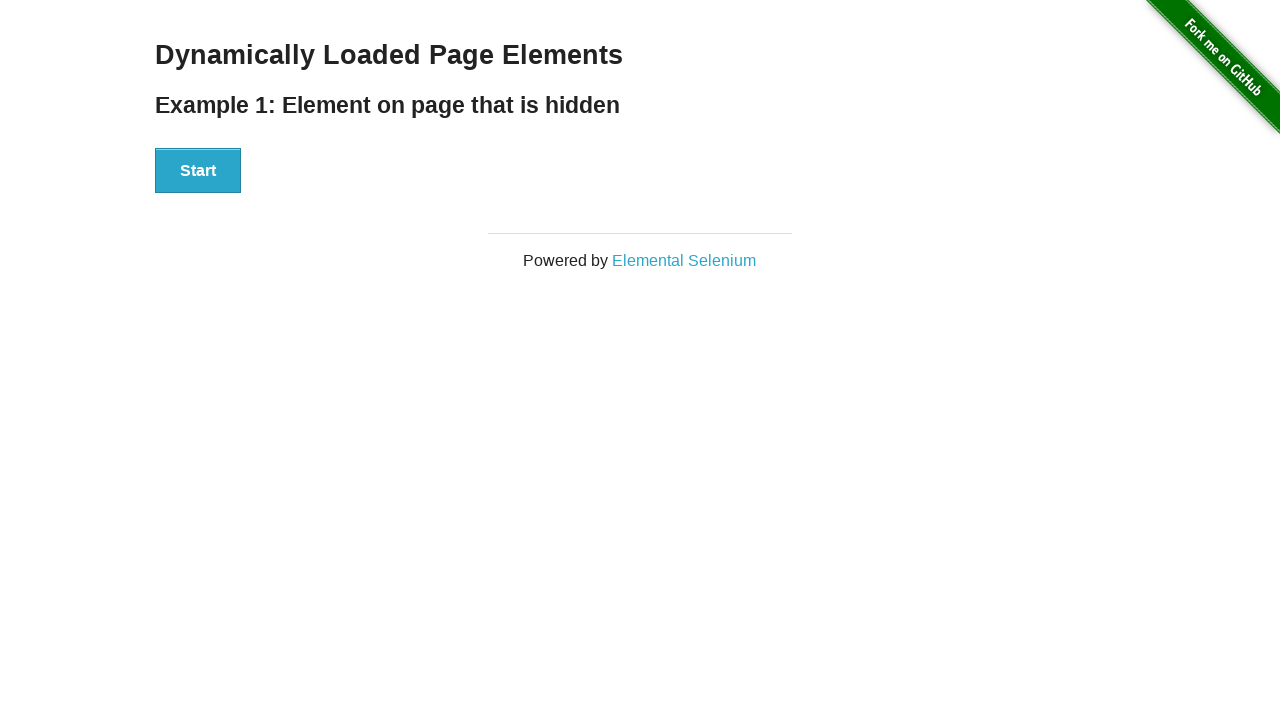

Clicked the Start button to initiate dynamic loading at (198, 171) on xpath=//div[@id='start']/button
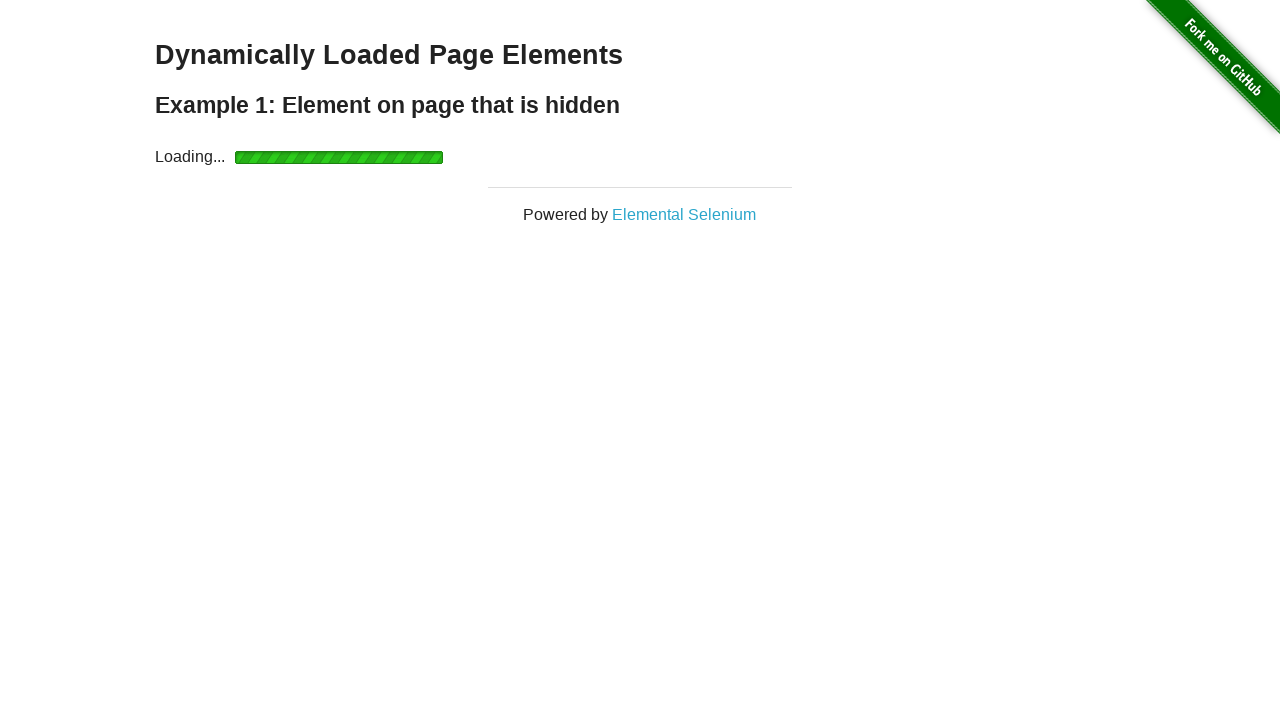

Waited for 'Hello World!' text to become visible after loading completed
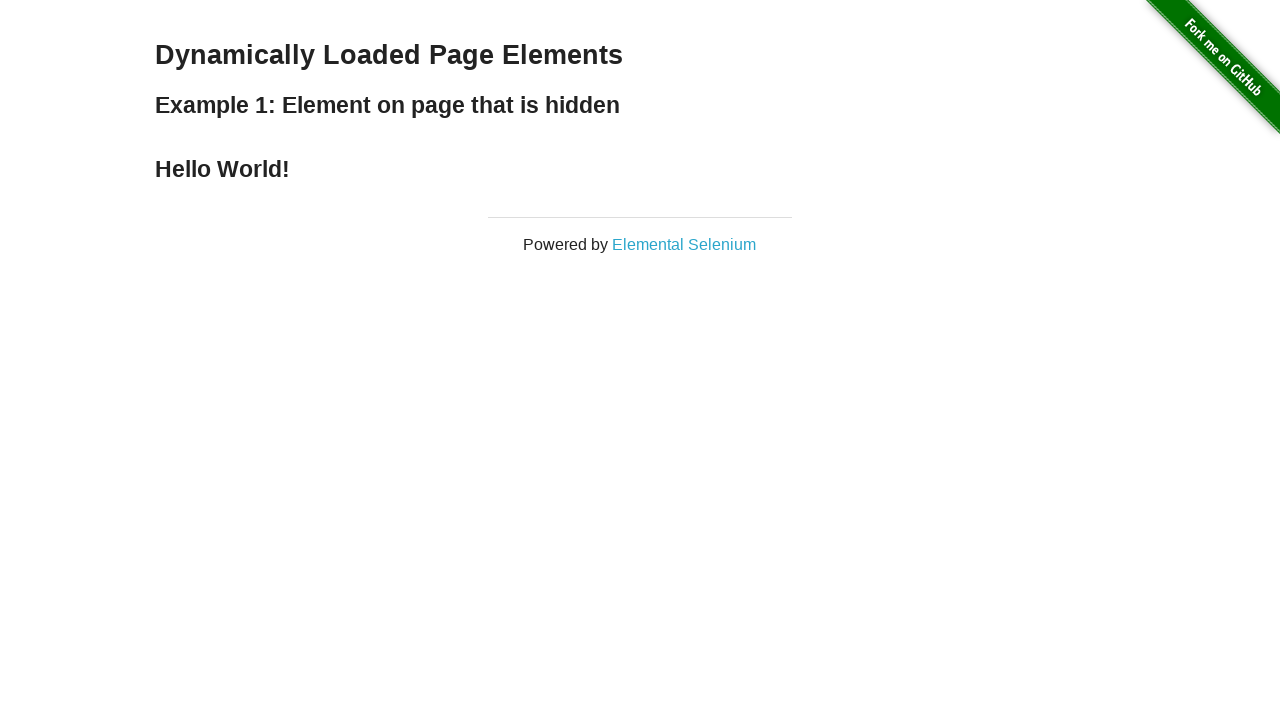

Verified that 'Hello World!' text is visible on the page
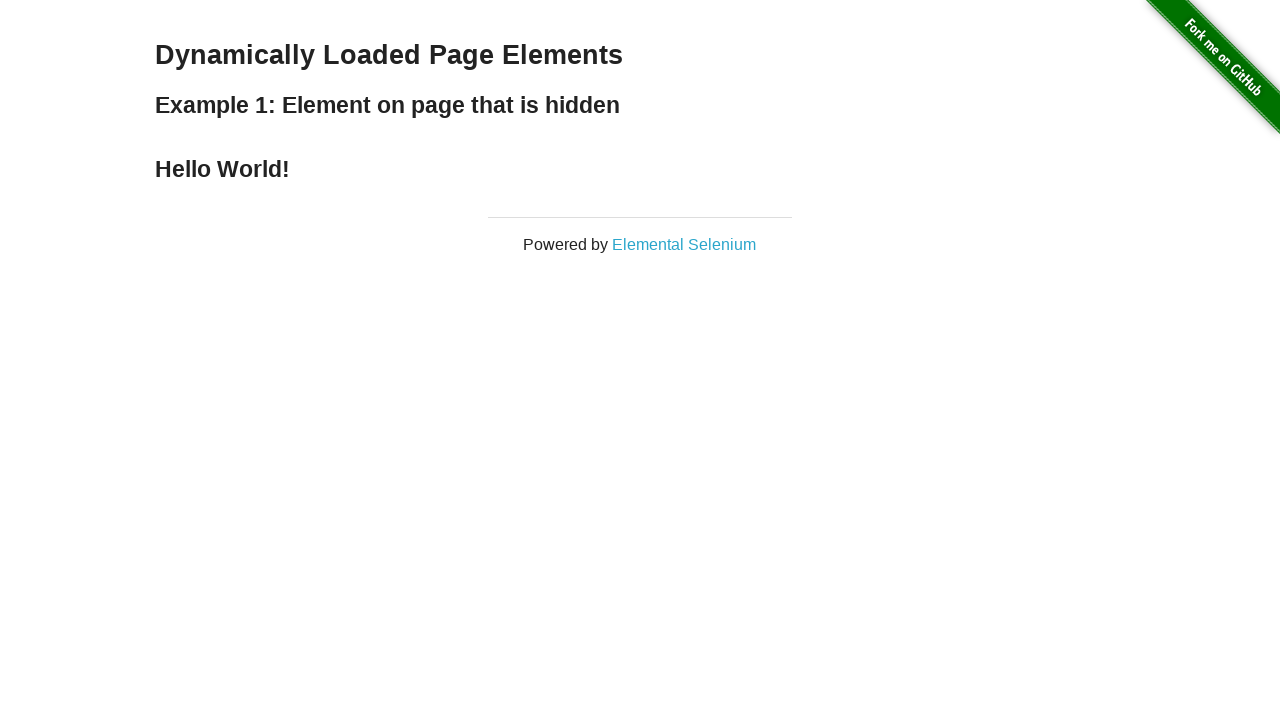

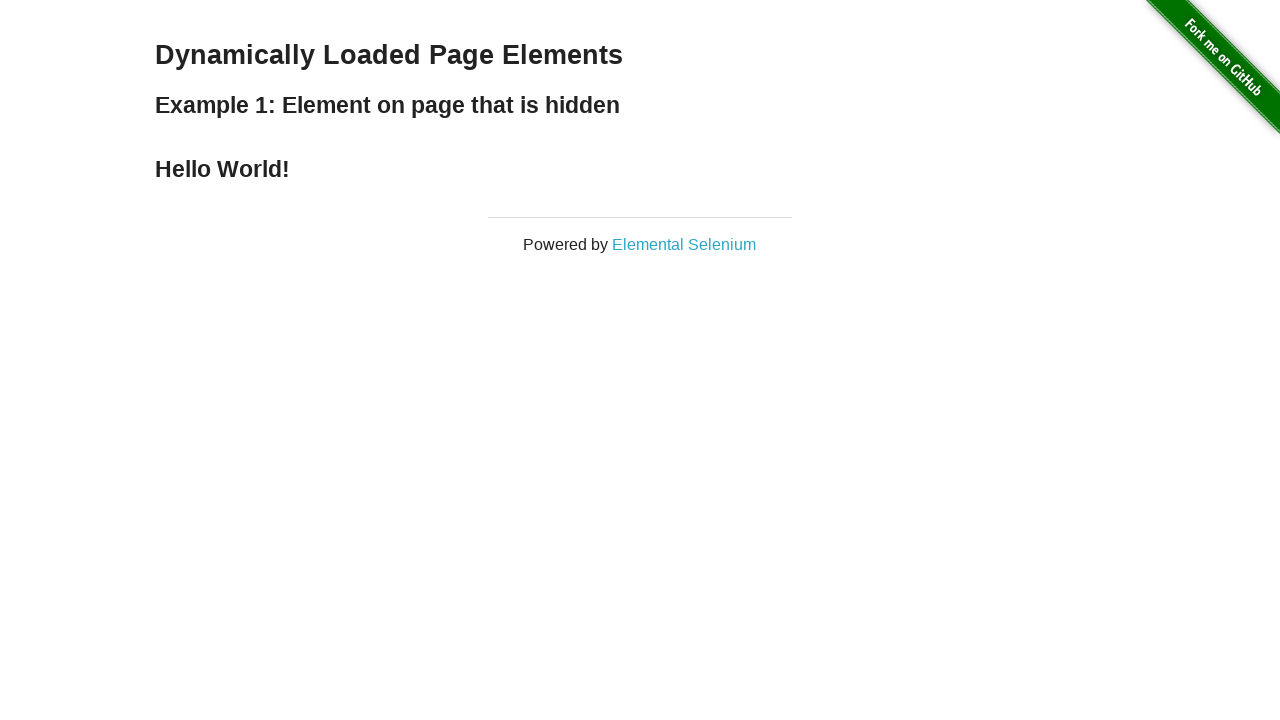